Tests form interactions on a practice page by clicking a checkbox, selecting its label text from a dropdown, entering the text in an input field, triggering an alert, and verifying the alert message contains the expected text.

Starting URL: http://qaclickacademy.com/practice.php

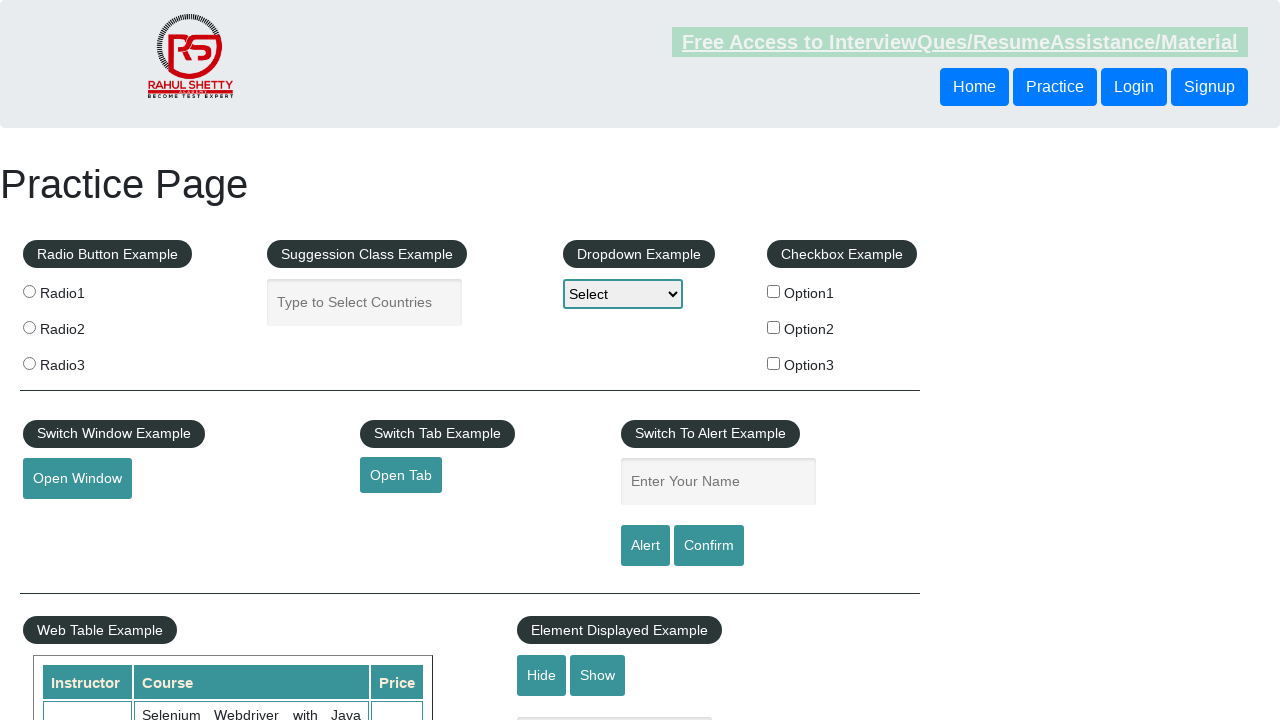

Clicked the second checkbox (Option2) at (774, 327) on xpath=//*[@id='checkbox-example']/fieldset/label[2]/input
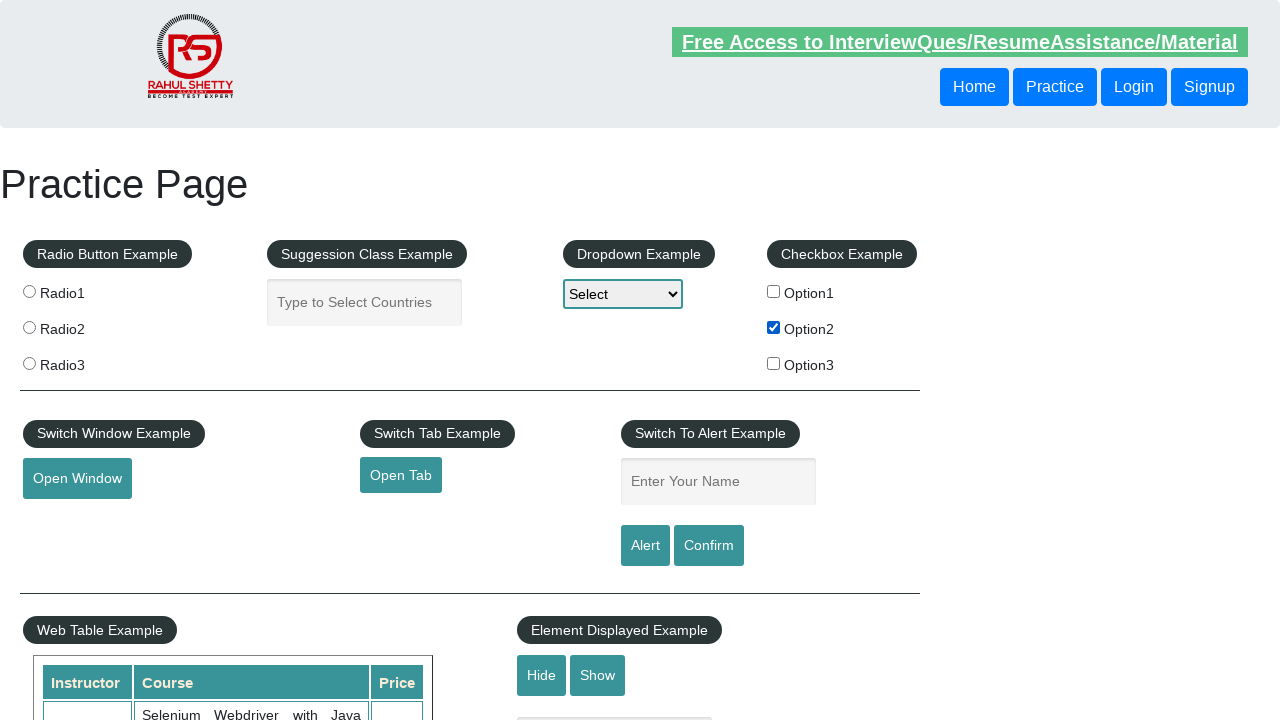

Extracted checkbox label text: 'Option2'
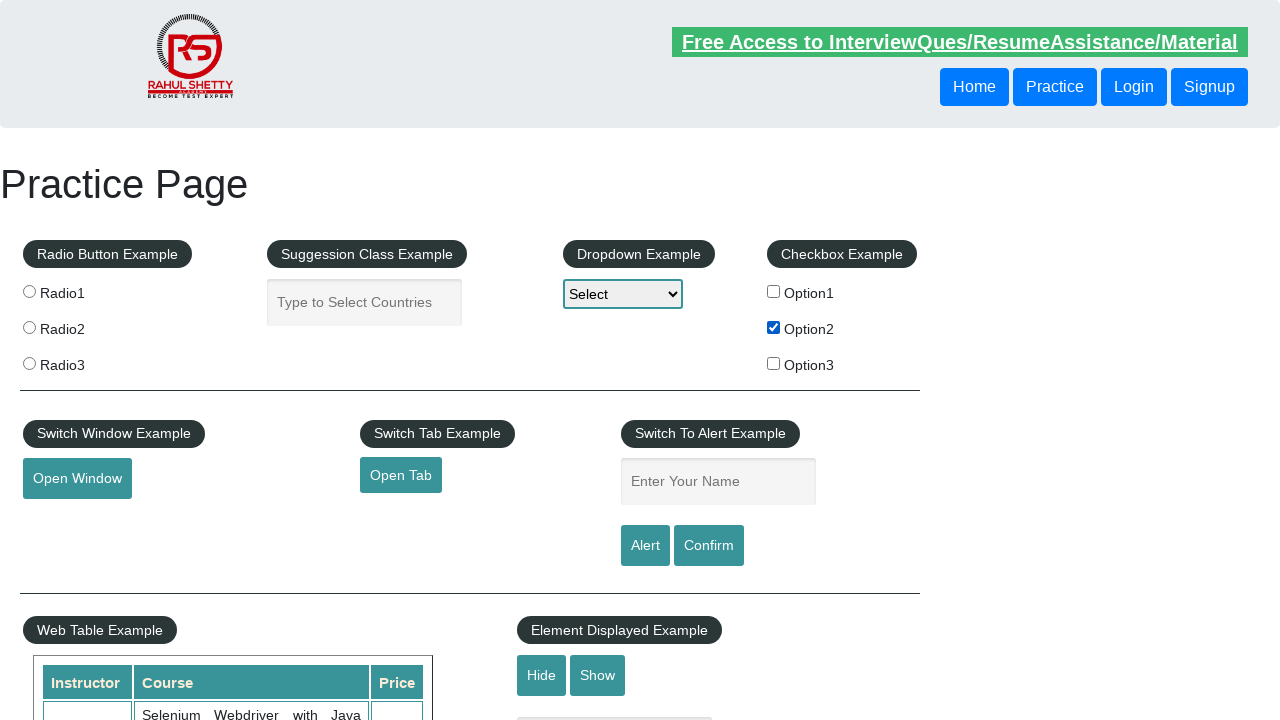

Selected 'Option2' from dropdown on #dropdown-class-example
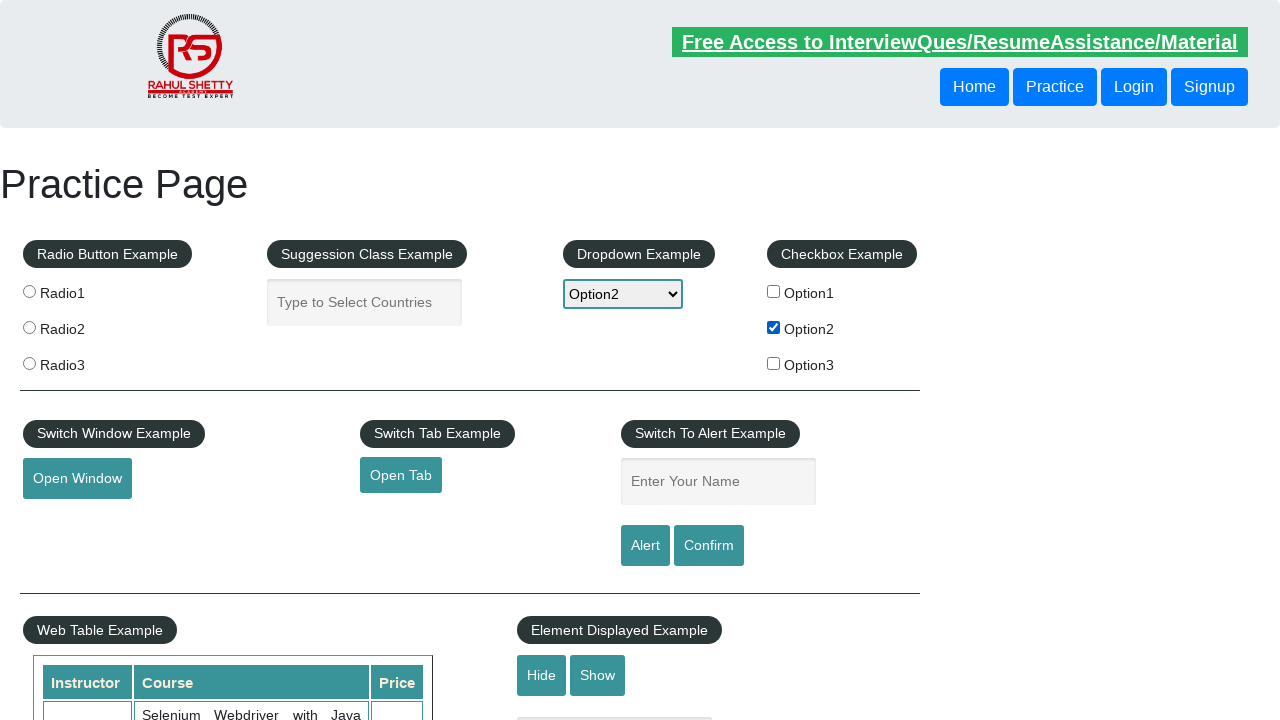

Entered 'Option2' in name input field on input[name='enter-name']
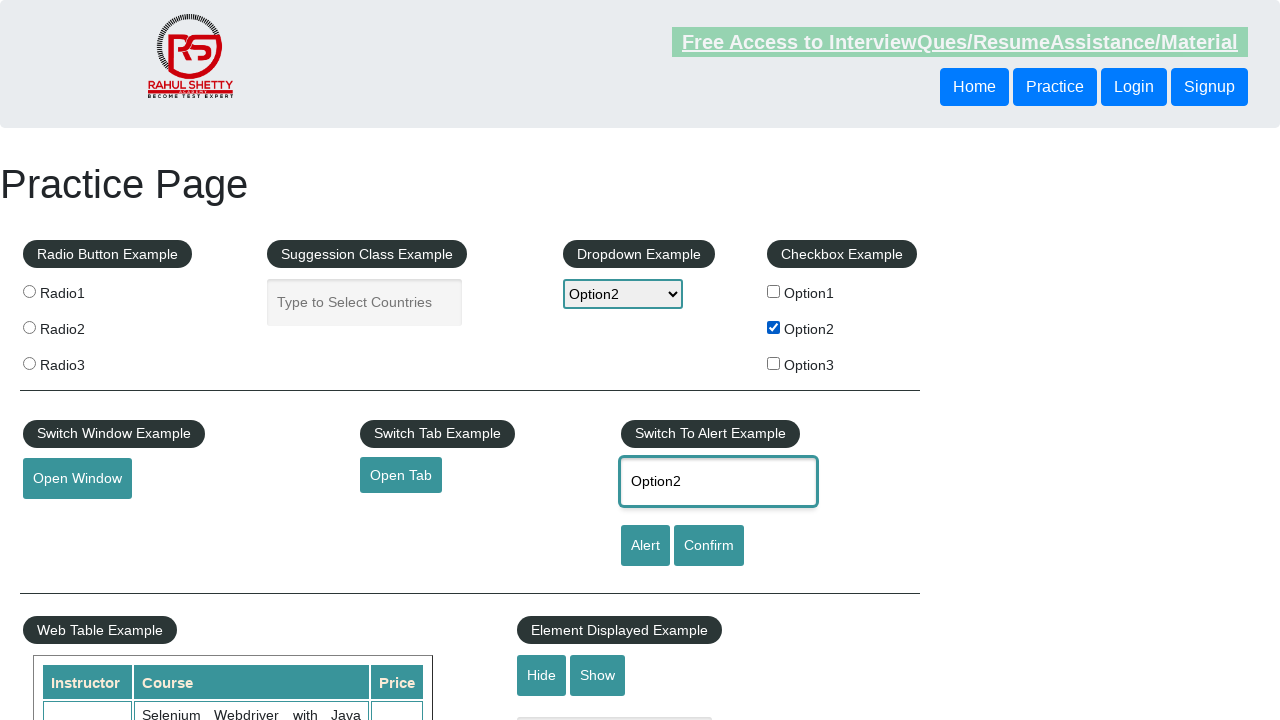

Clicked alert button to trigger alert dialog at (645, 546) on #alertbtn
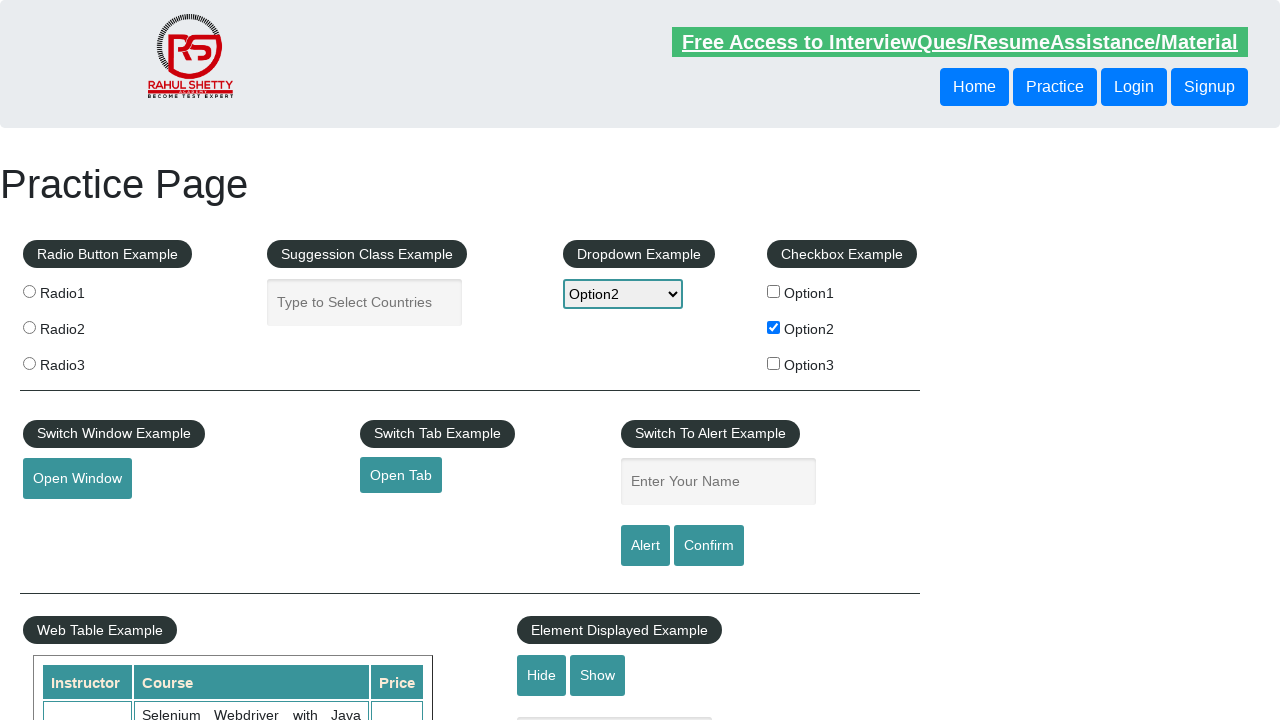

Waited for alert dialog handler to complete
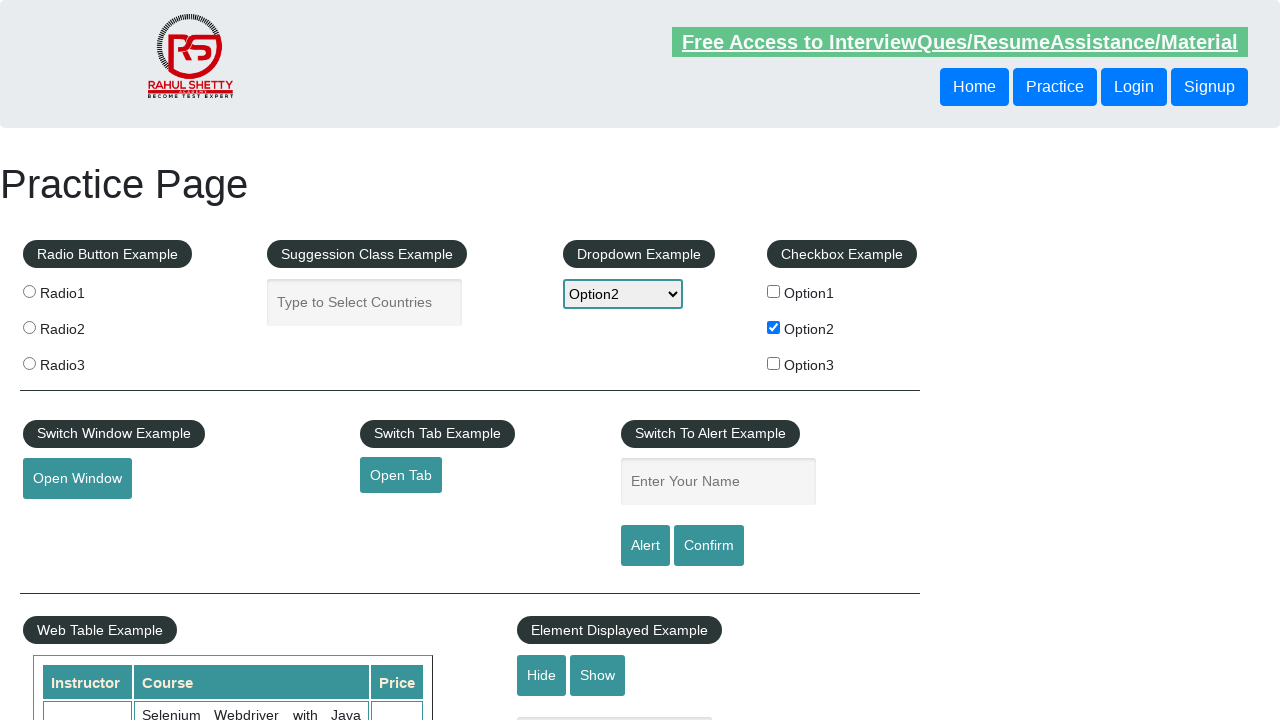

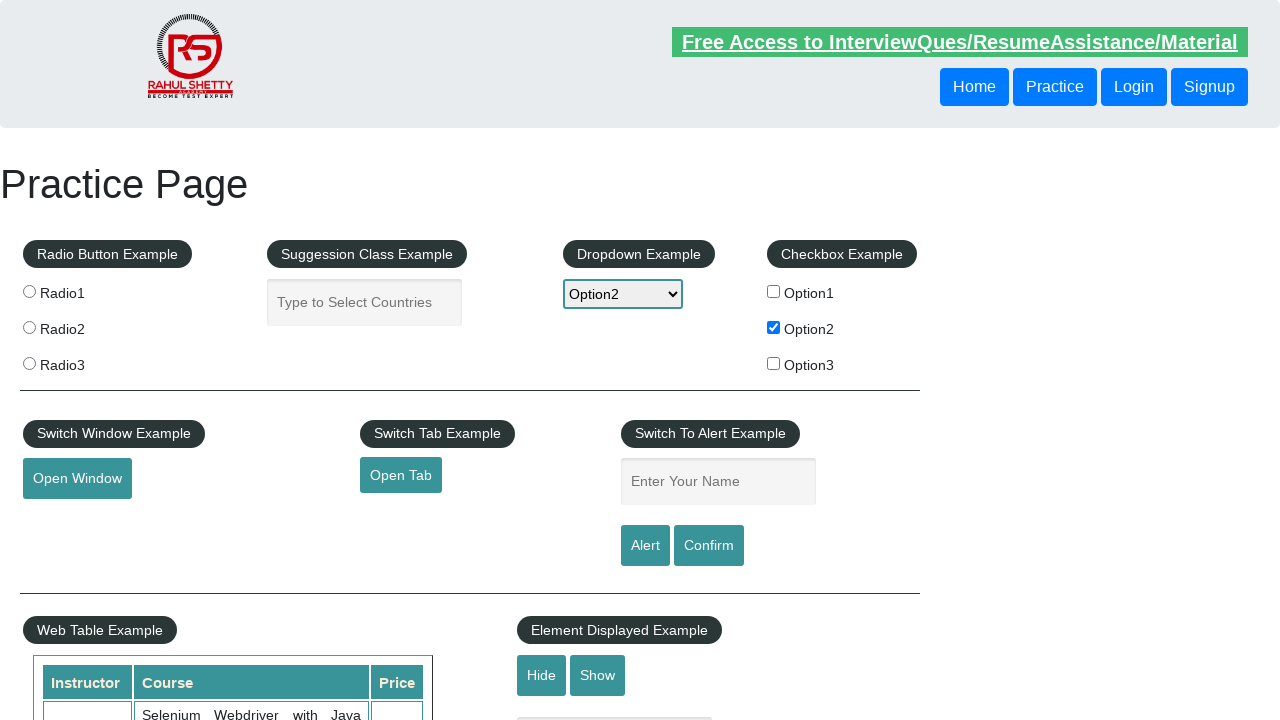